Tests login form validation with invalid credentials and verifies error message is displayed

Starting URL: https://opensource-demo.orangehrmlive.com/web/index.php/auth/login

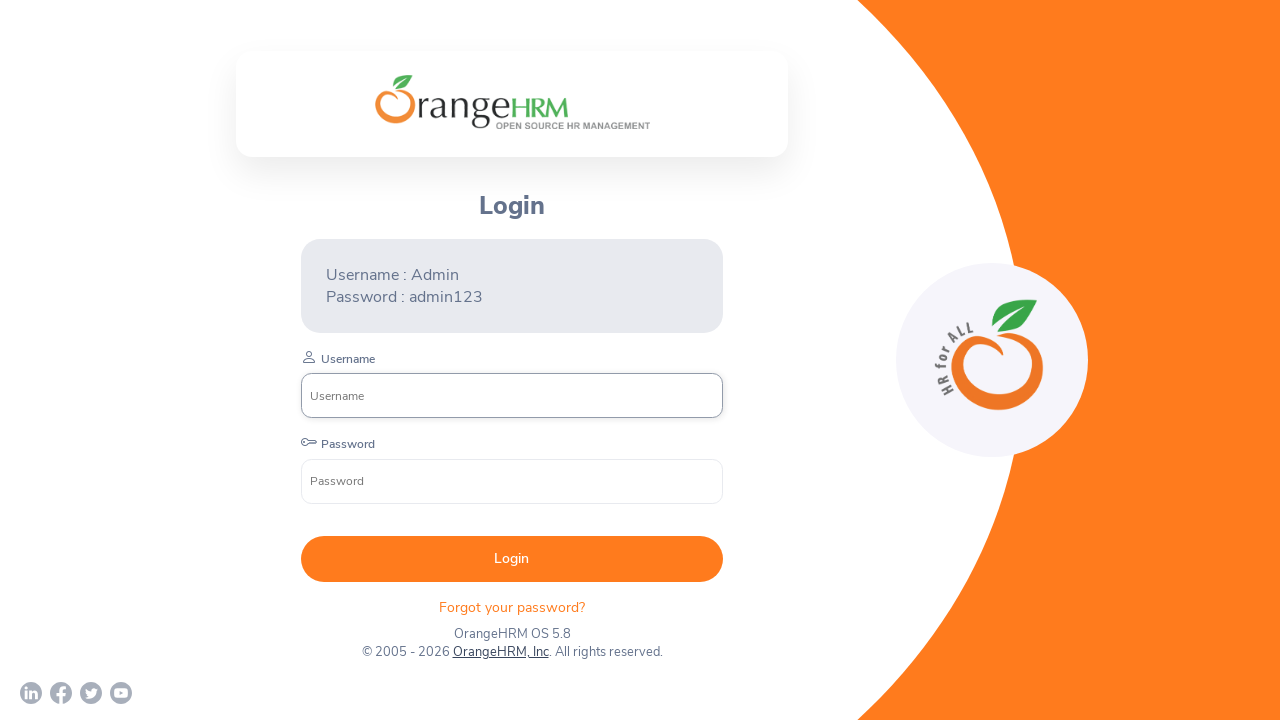

Filled username field with invalid credentials 'admin1' on input[name='username']
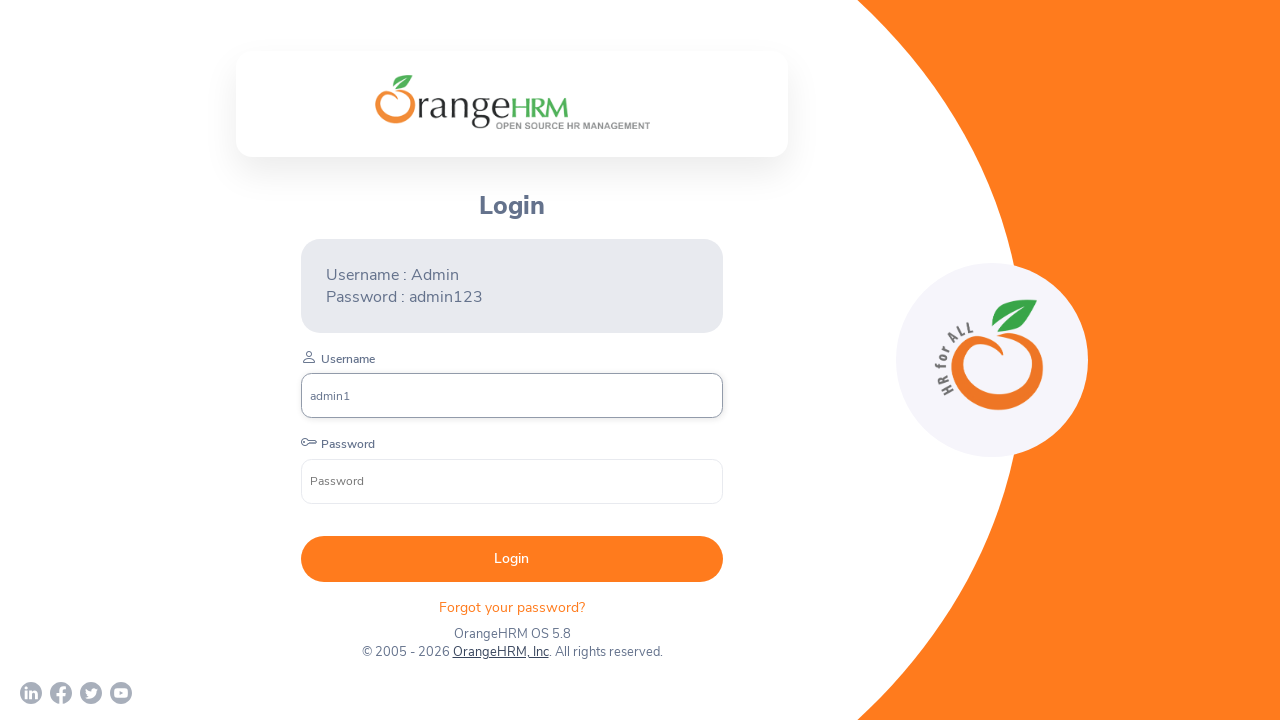

Filled password field with invalid credentials 'admin1' on input[name='password']
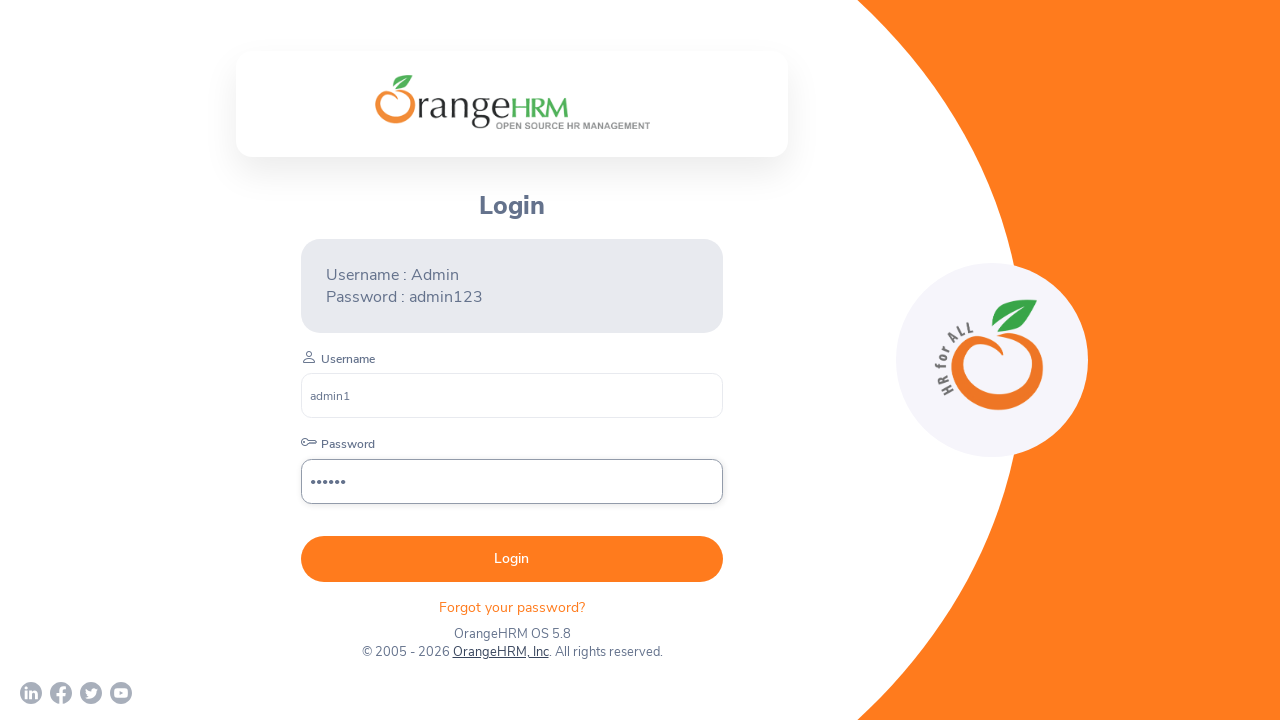

Clicked login button to submit form with invalid credentials at (512, 559) on button.oxd-button
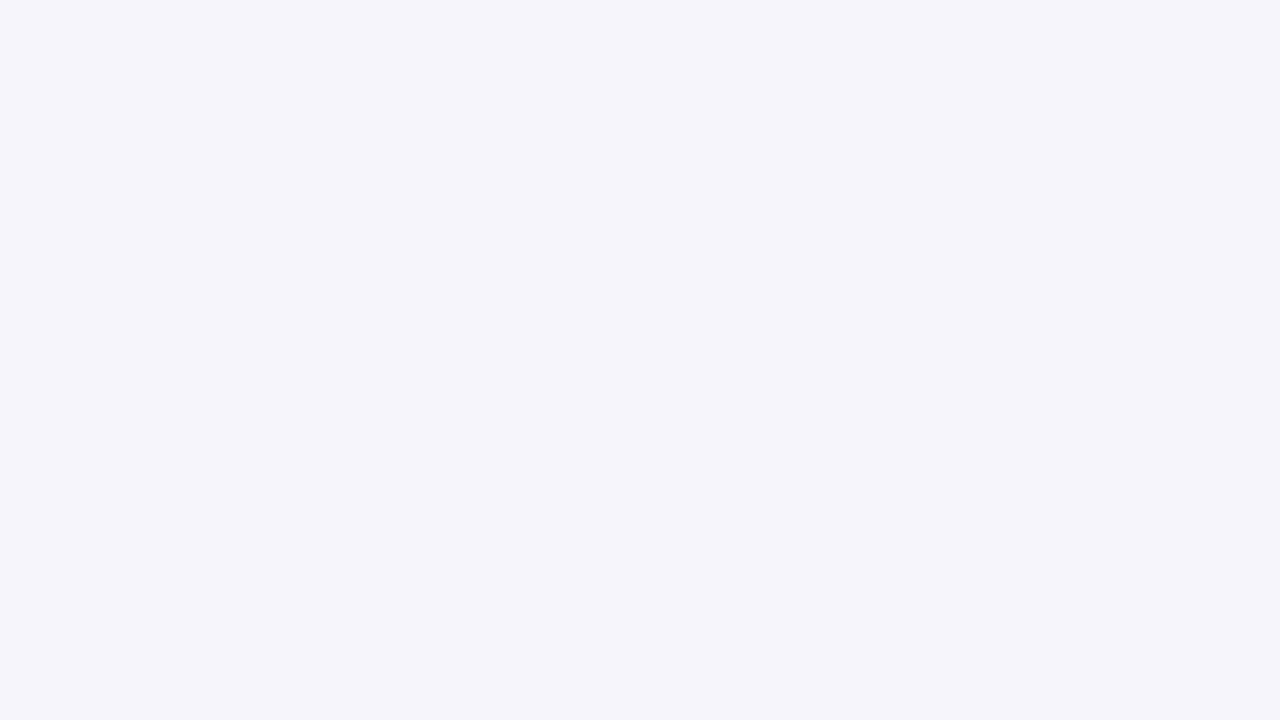

Error message appeared confirming invalid credentials validation
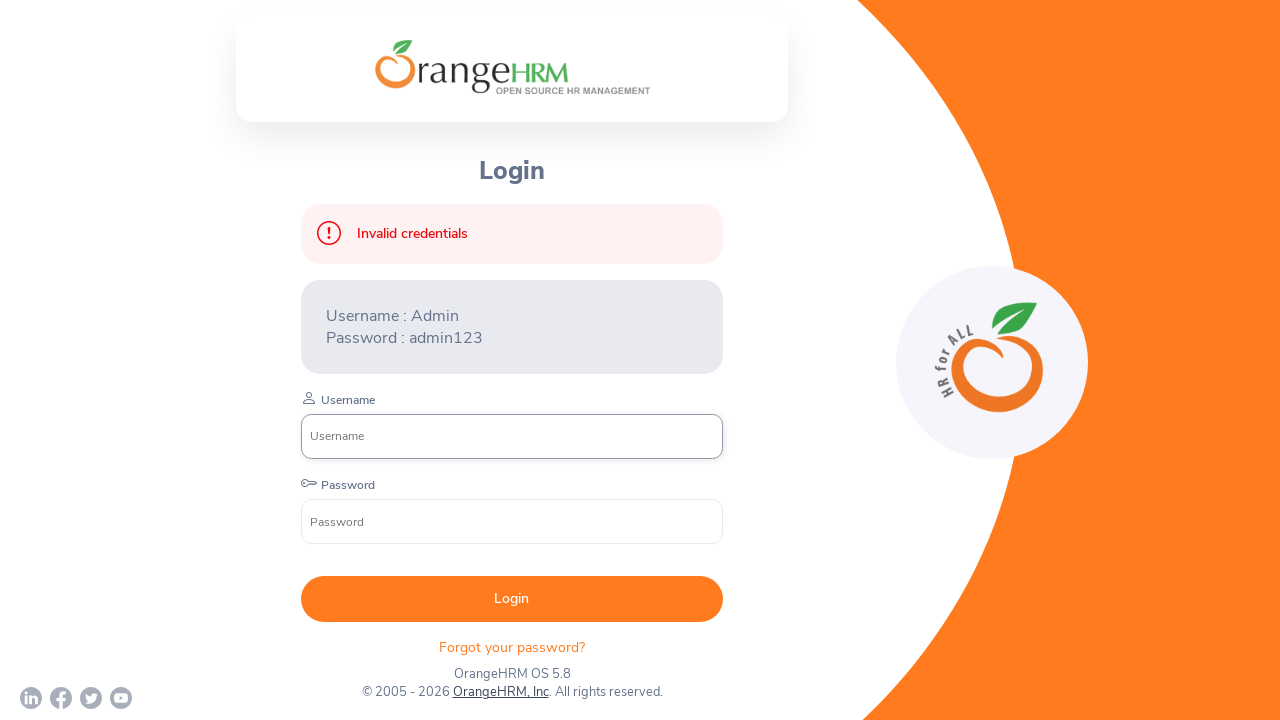

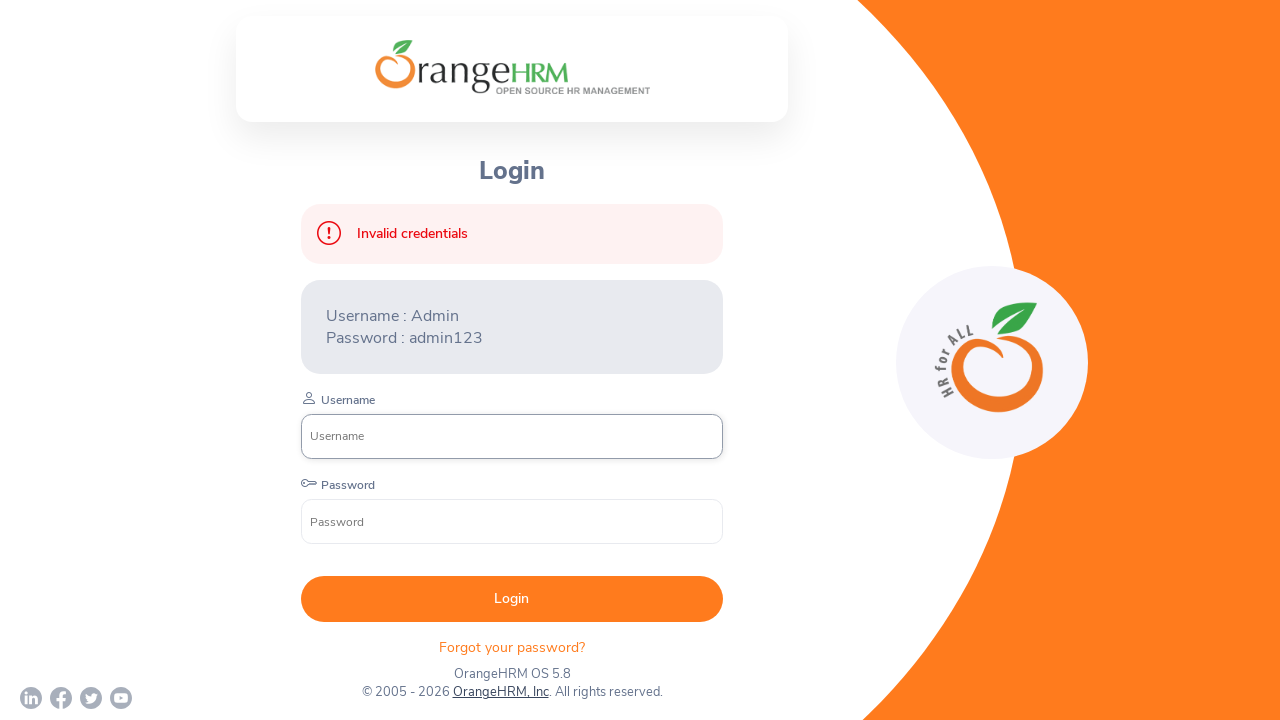